Tests interaction with radio button elements on a Selenium practice page by locating and clicking on a specific male radio button option

Starting URL: http://seleniumpractise.blogspot.com/2016/08/how-to-automate-radio-button-in.html?m=1

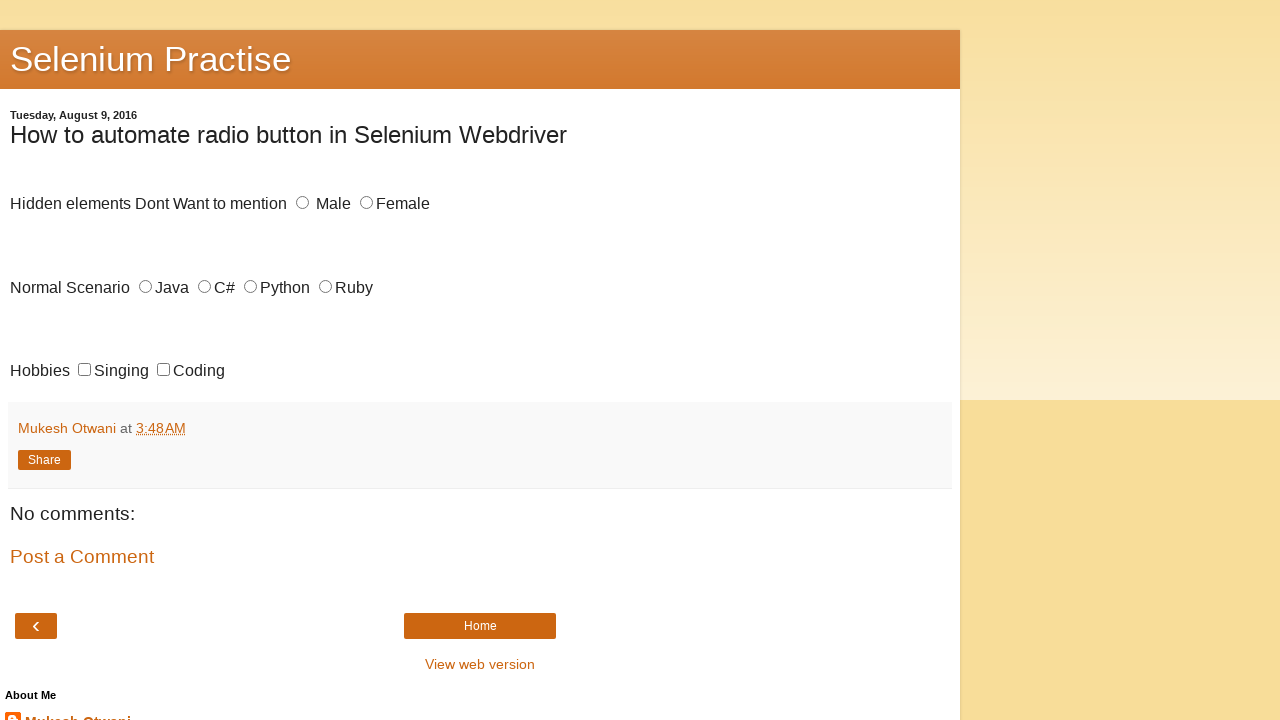

Located all male radio button elements on the page
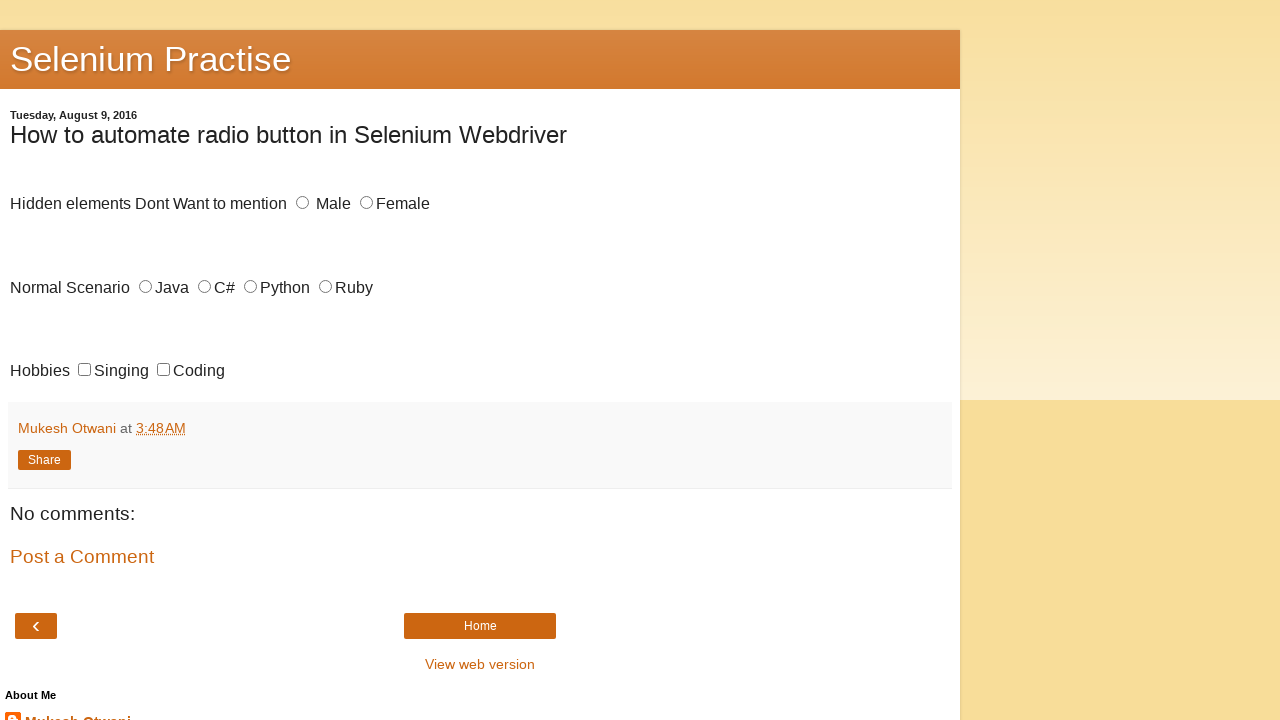

Clicked the second male radio button option at (302, 203) on xpath=//input[@id='male'] >> nth=1
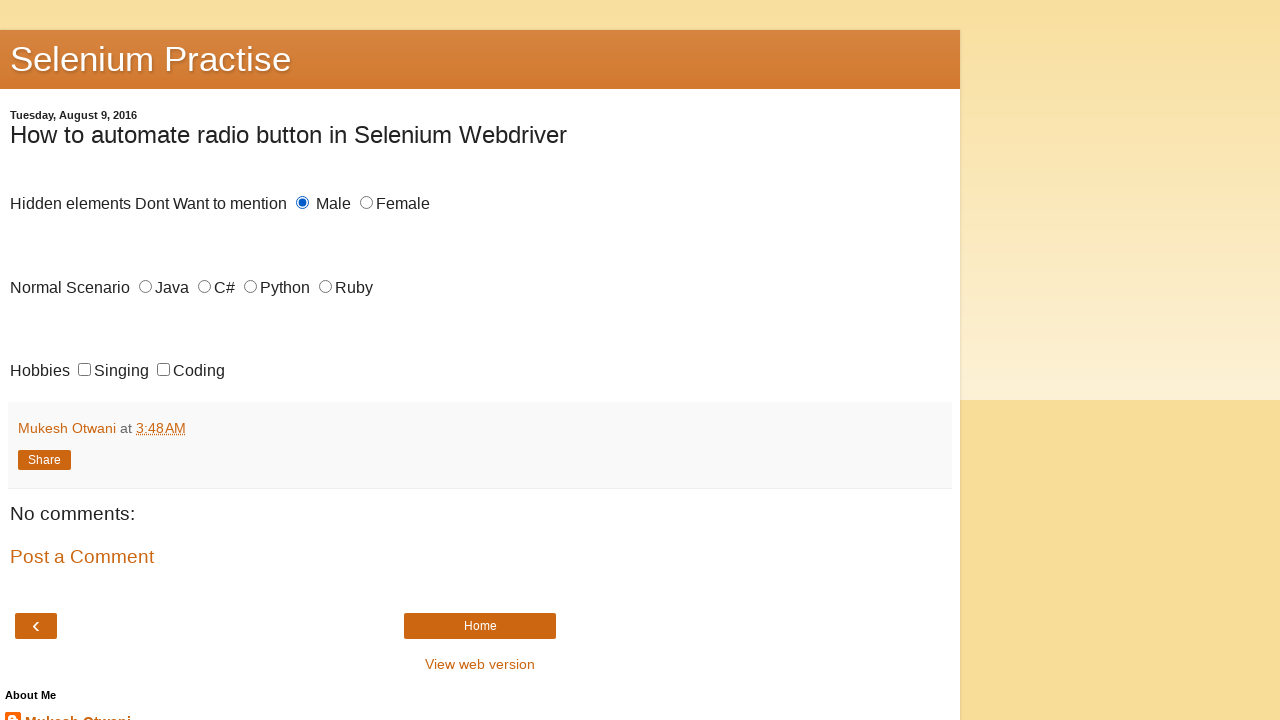

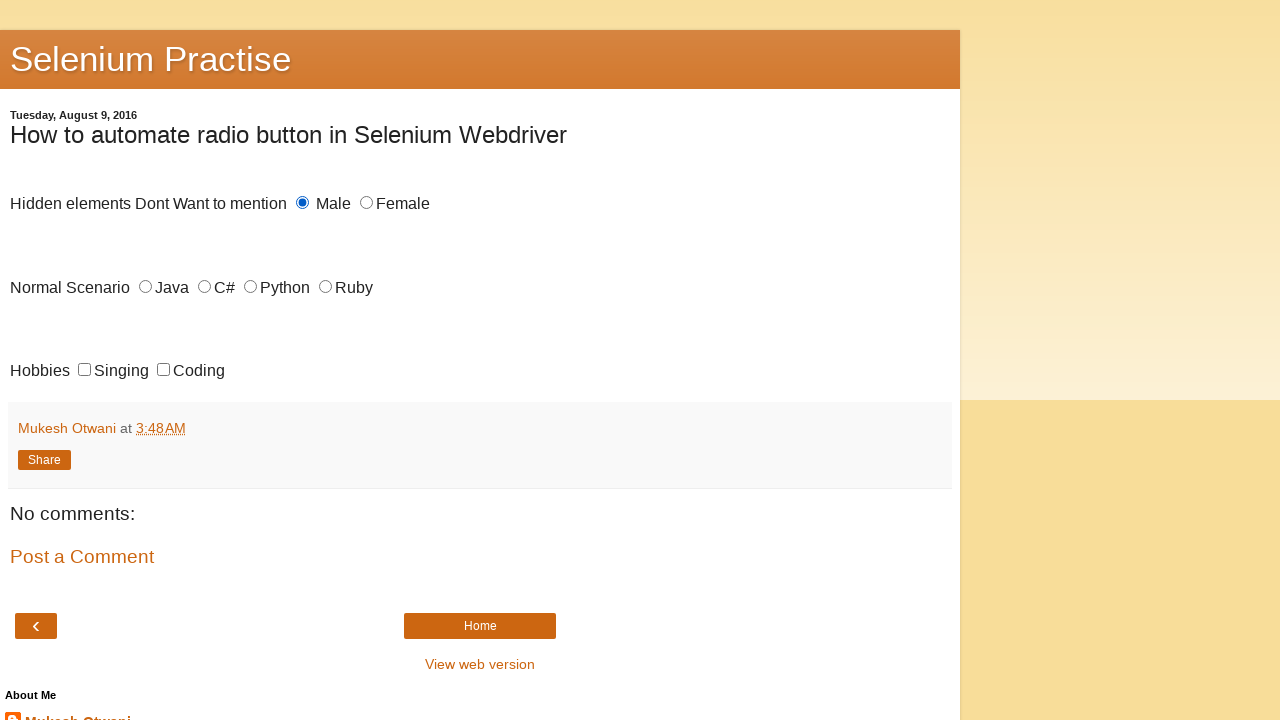